Clicks on the LinkedIn social media link

Starting URL: https://opensource-demo.orangehrmlive.com/web/index.php/auth/login

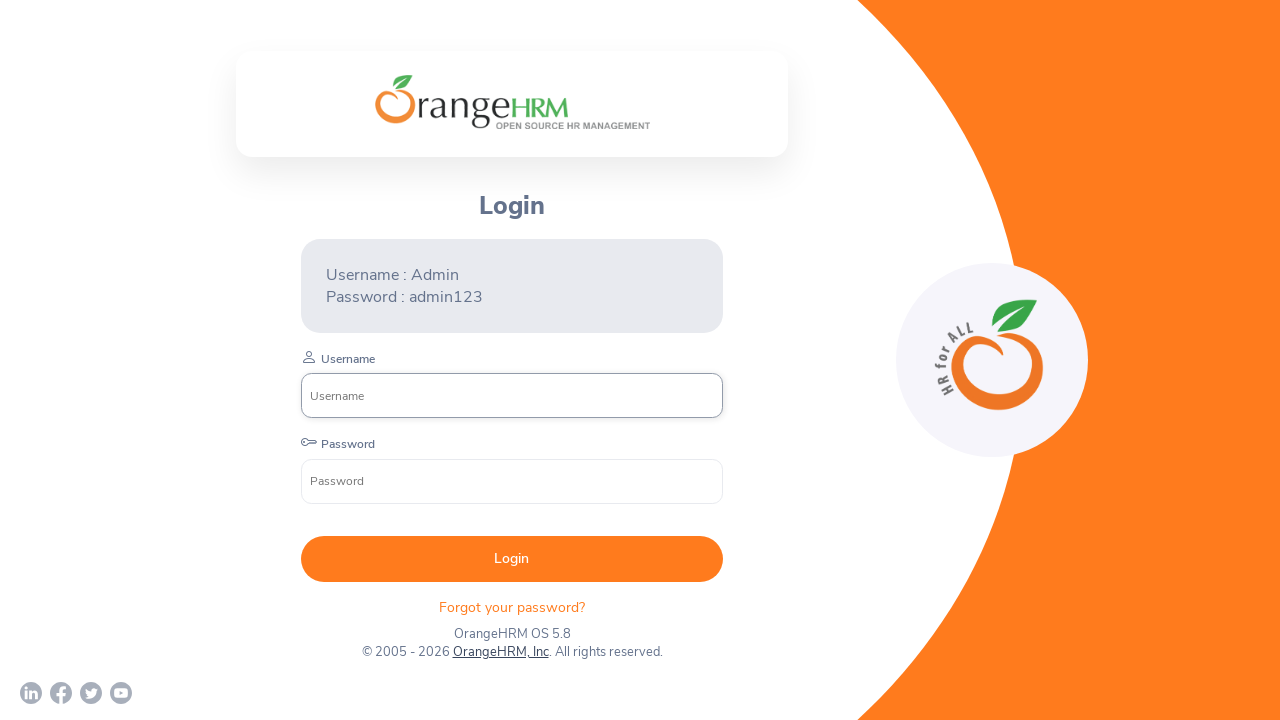

Clicked on the LinkedIn social media link at (31, 693) on (//*[name()='svg'][@role='presentation'])[1]
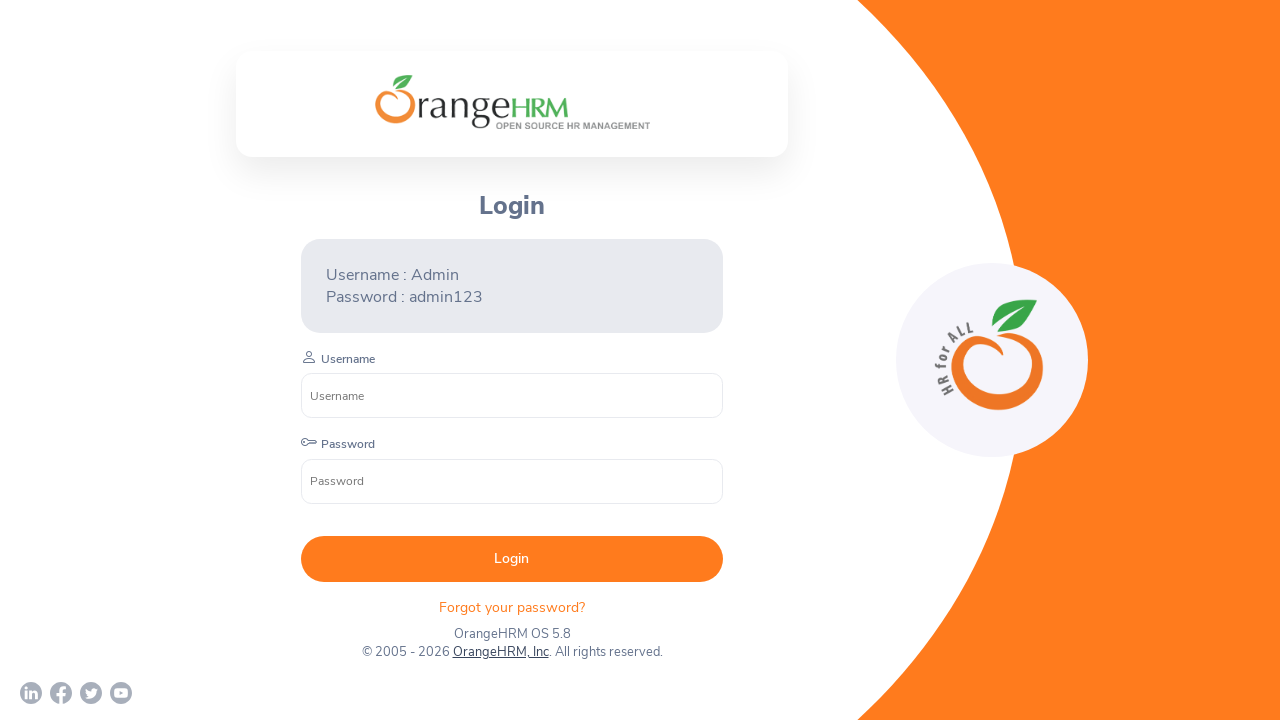

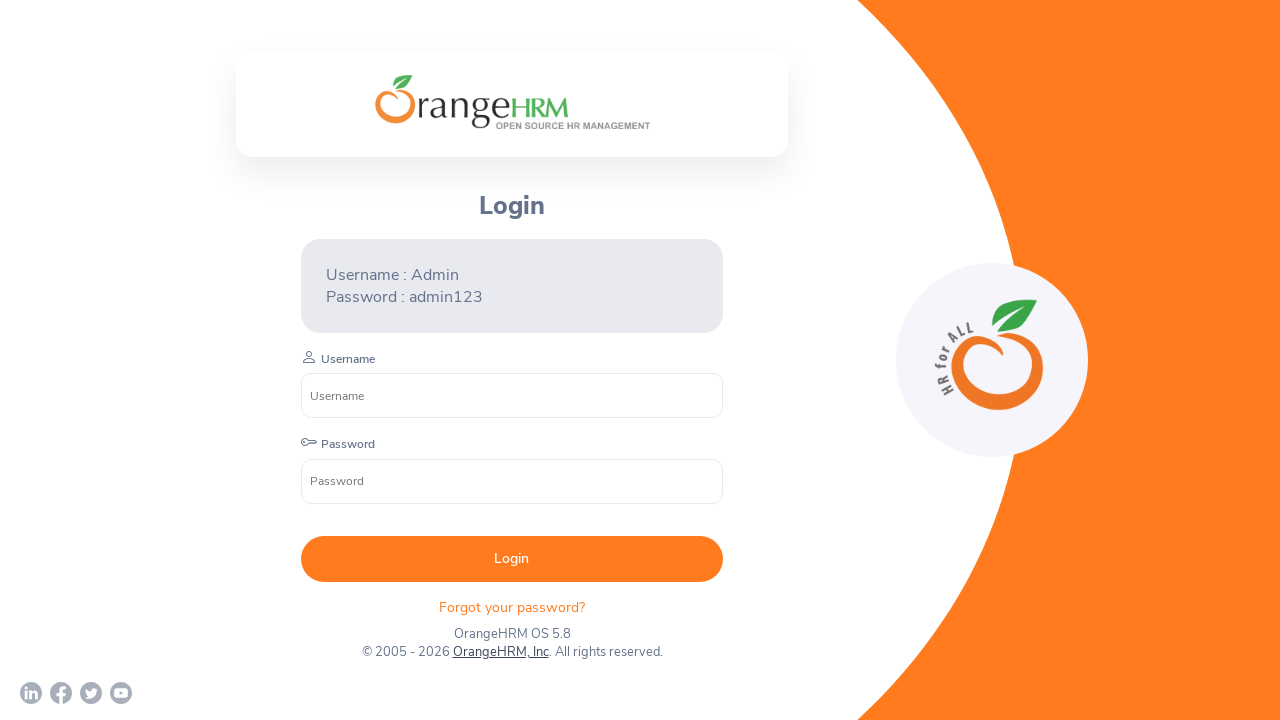